Tests right-click (context click) functionality on a button element on the DemoQA buttons page

Starting URL: https://demoqa.com/buttons

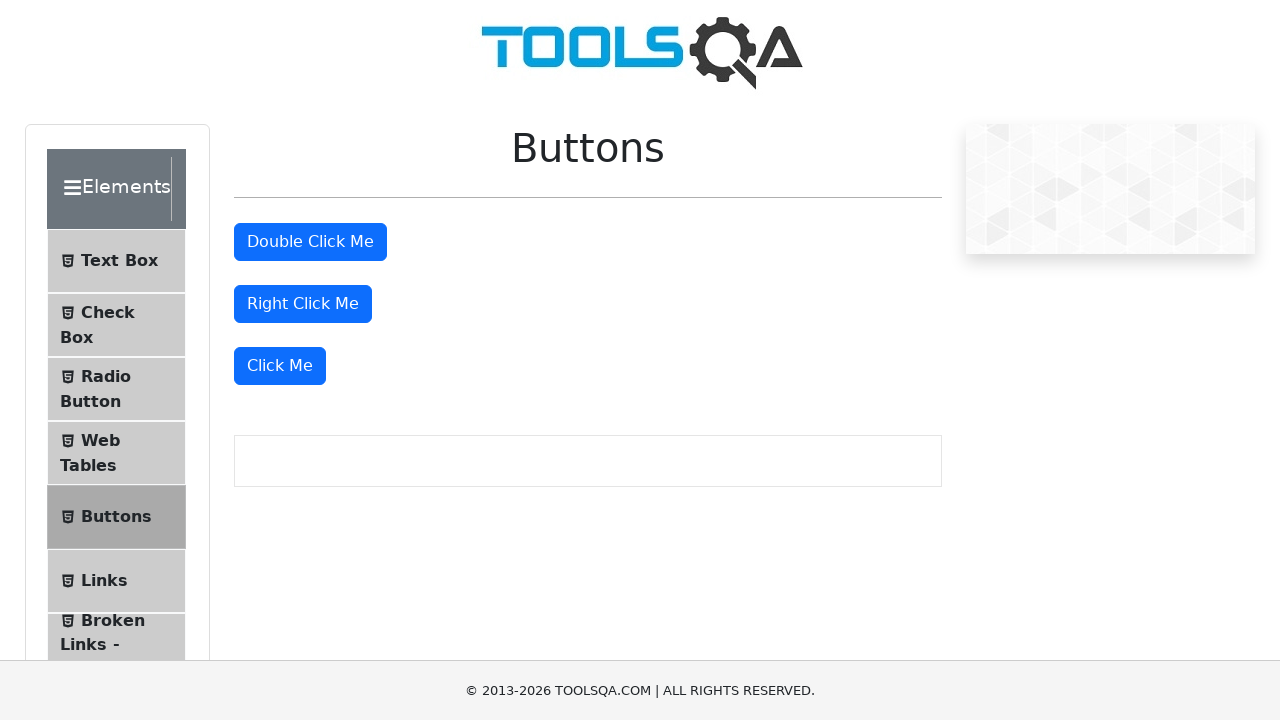

Right-click button element is visible on DemoQA buttons page
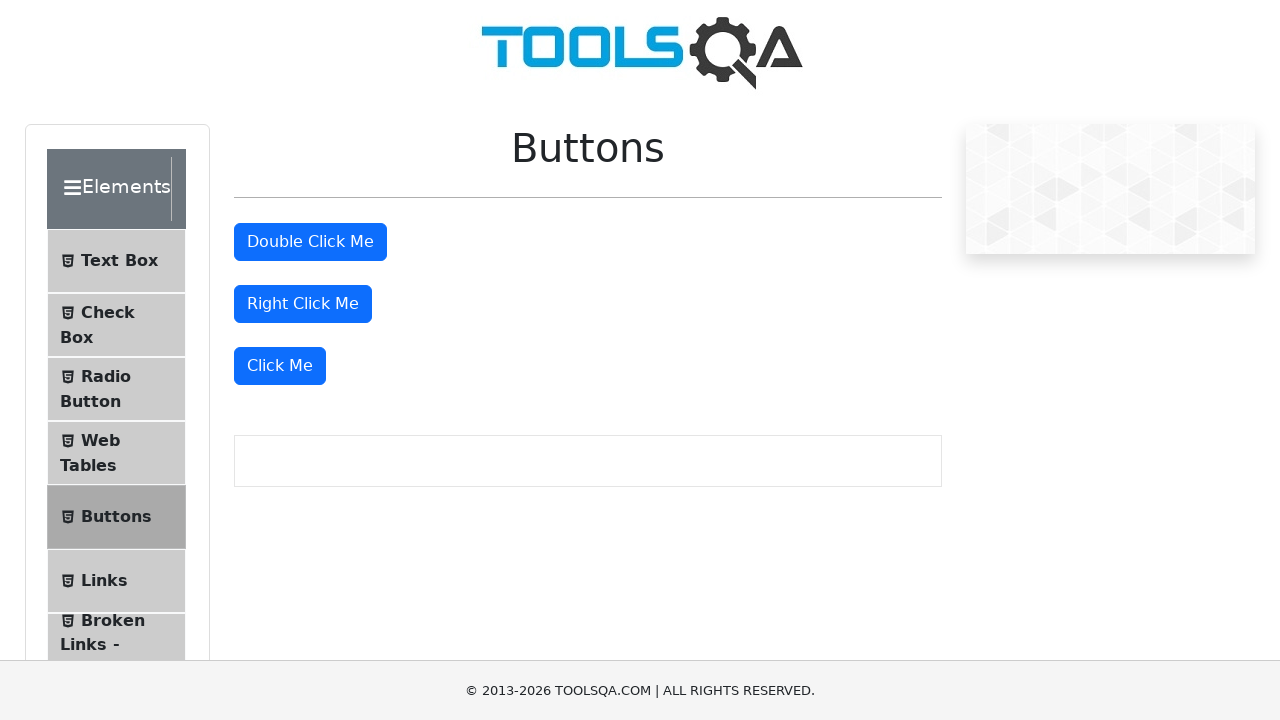

Performed right-click (context click) on the right-click button at (303, 304) on button#rightClickBtn
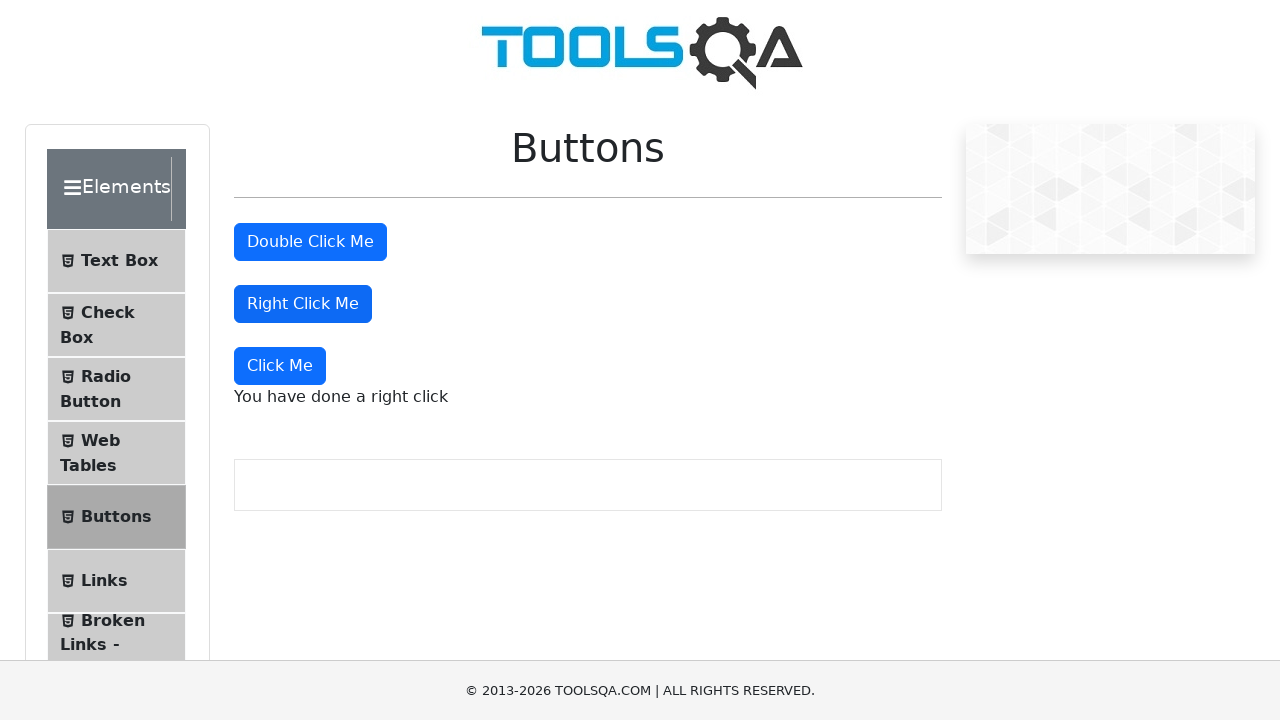

Right-click confirmation message appeared, verifying context click functionality worked
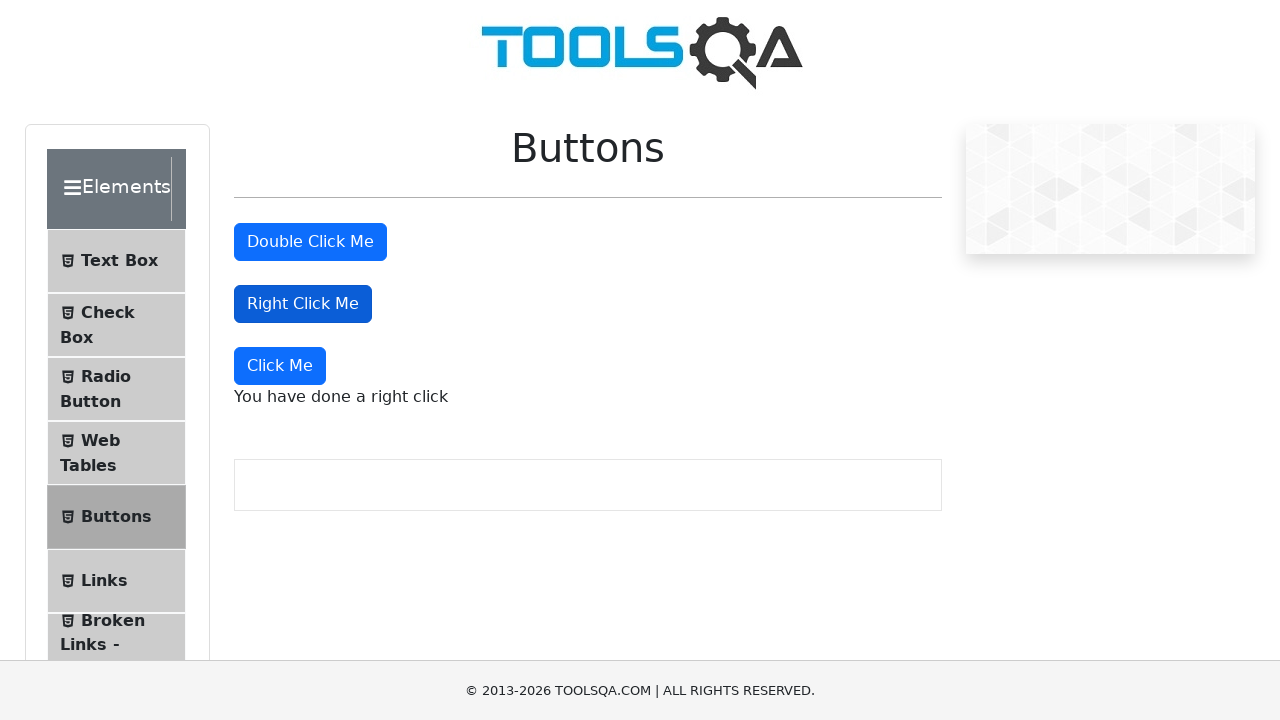

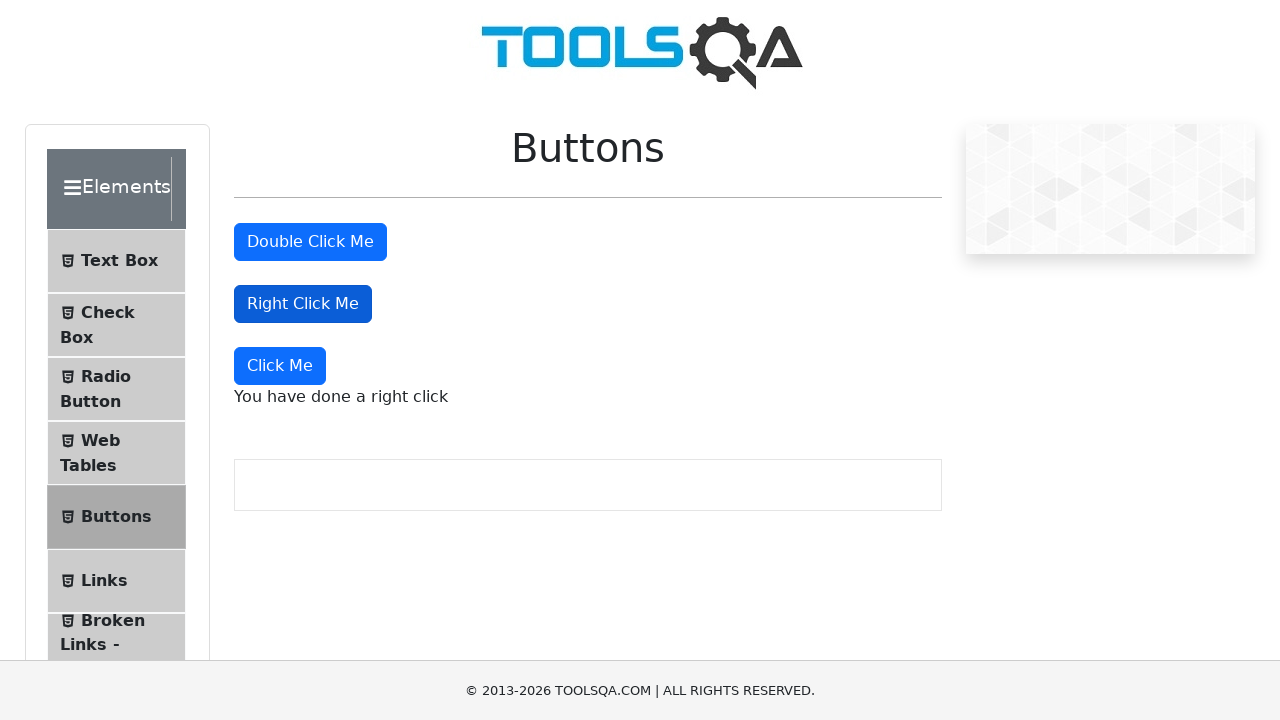